Tests page scrolling functionality by scrolling to bottom, back to top, and then to a specific element on the page

Starting URL: https://rahulshettyacademy.com/AutomationPractice/

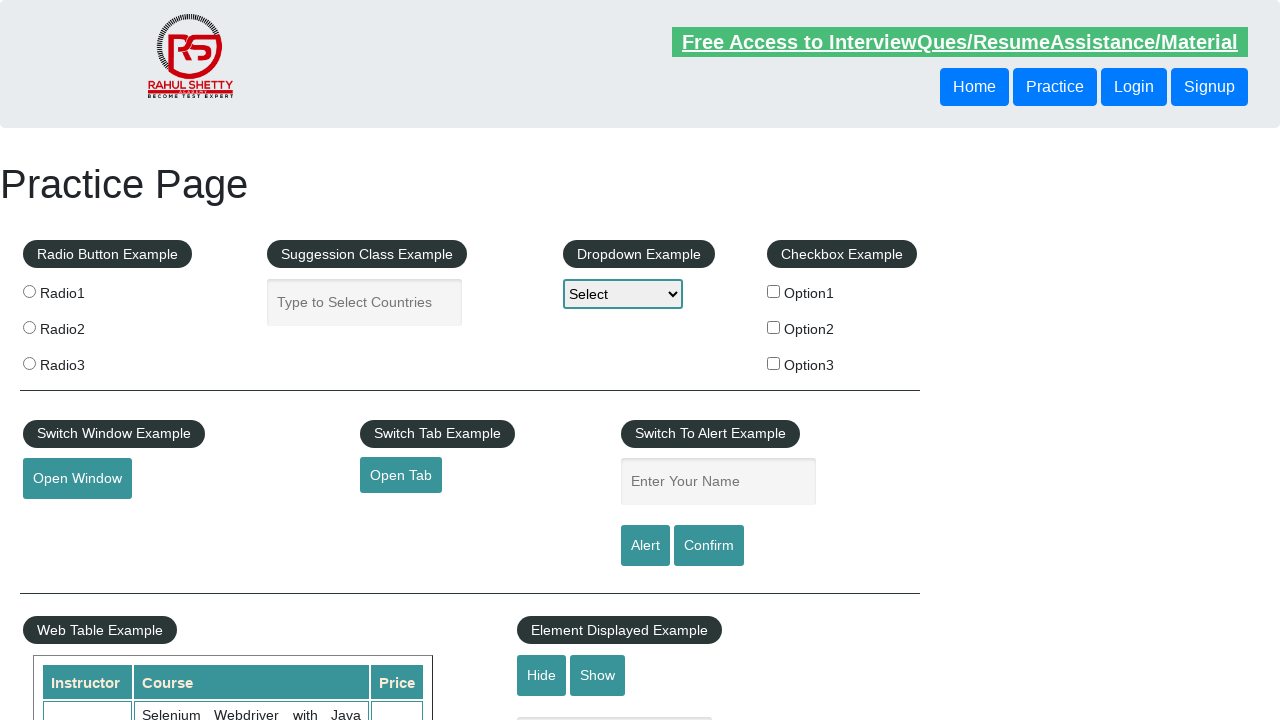

Scrolled to bottom of page
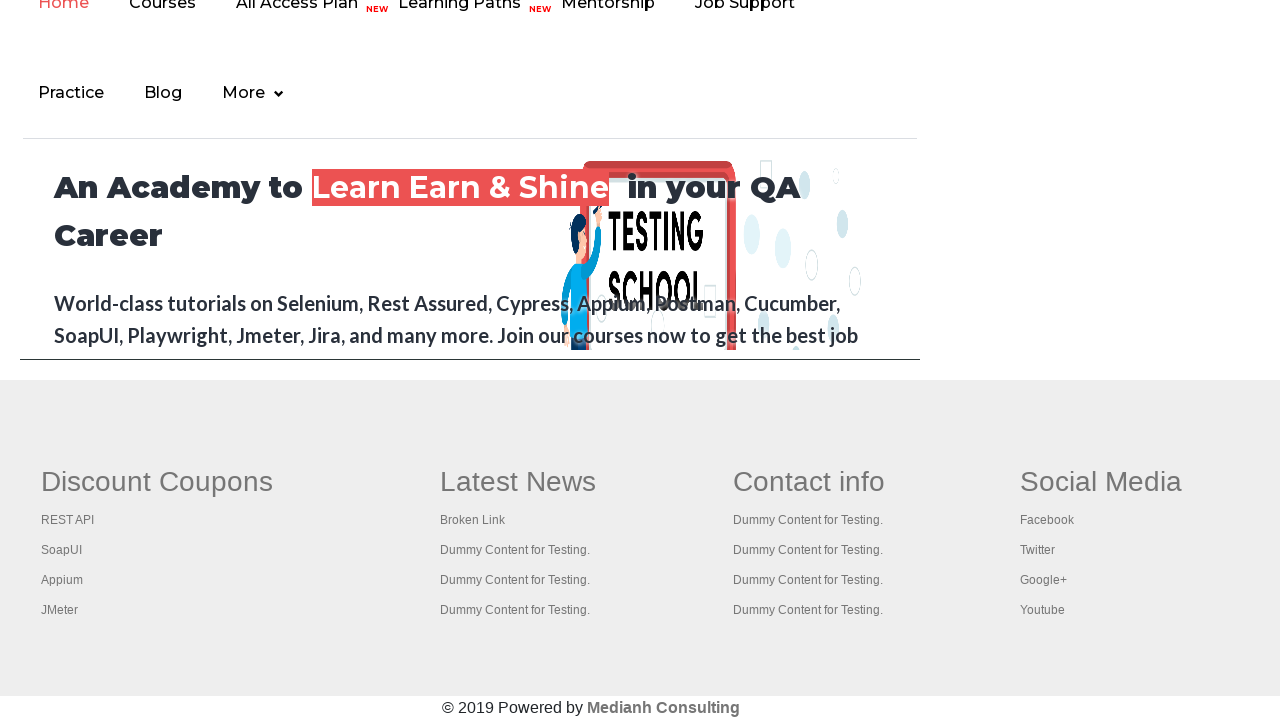

Scrolled back to top of page
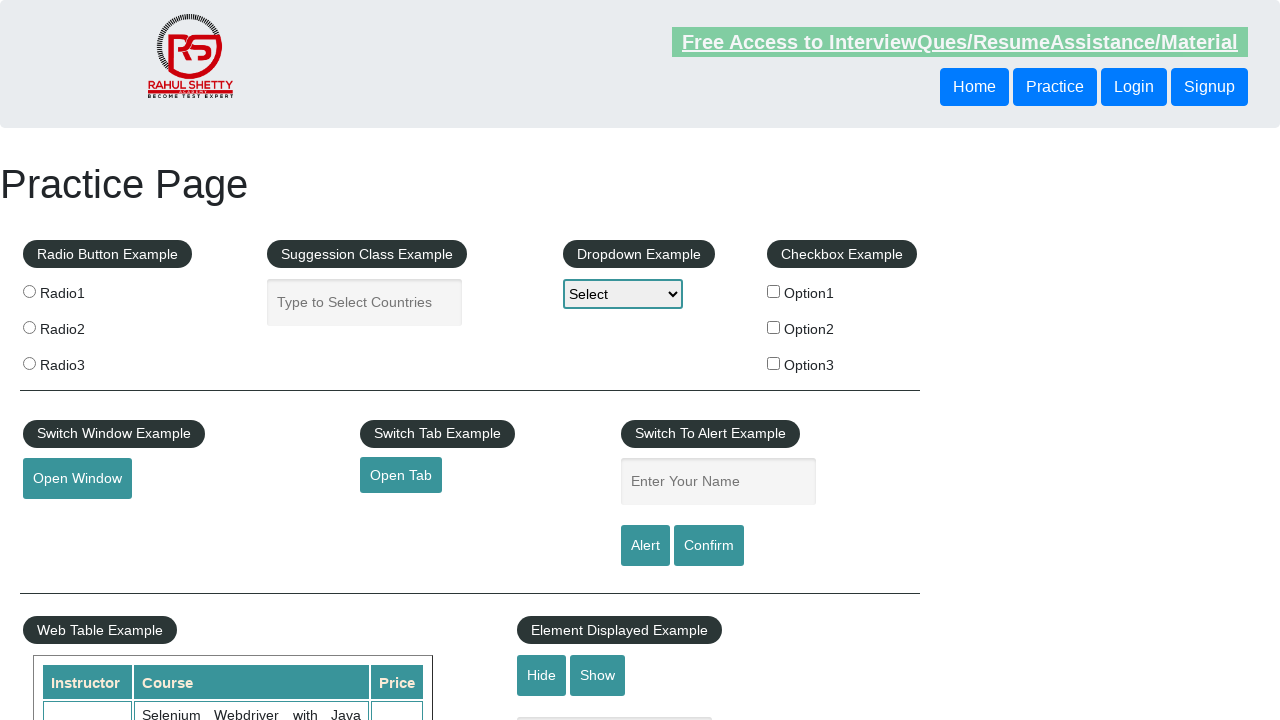

Located hover button element
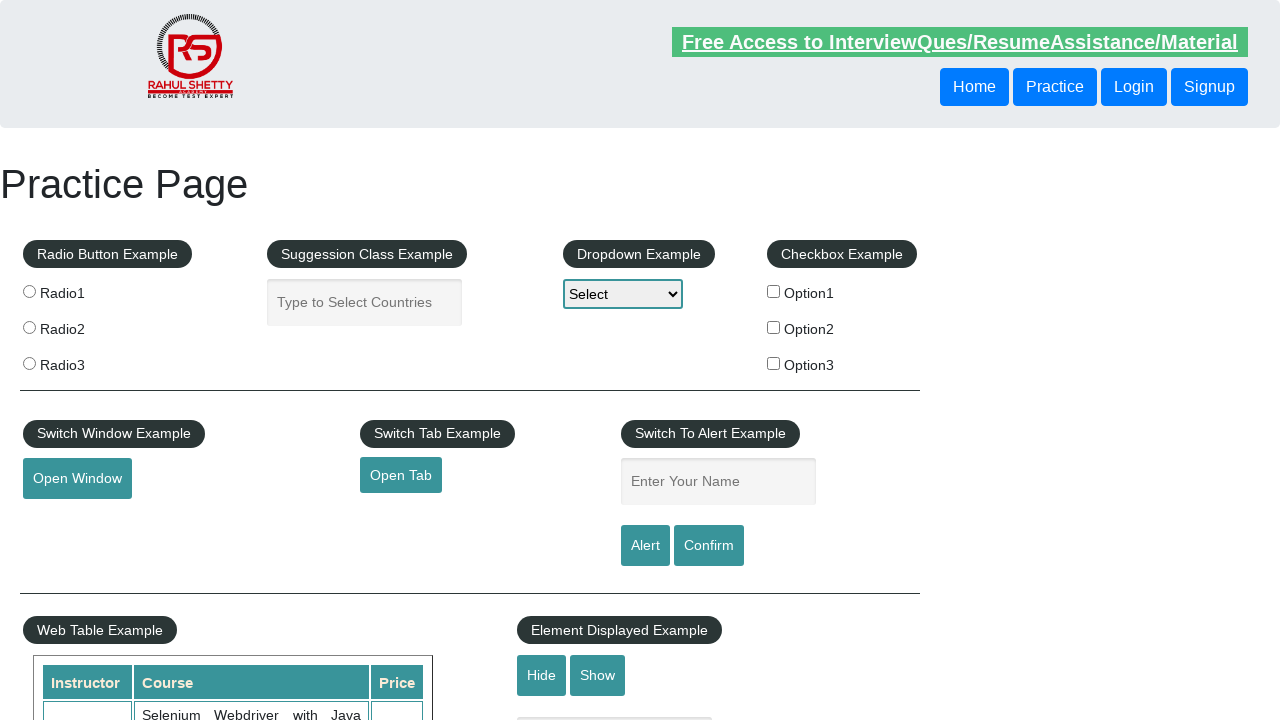

Scrolled to hover button element on page
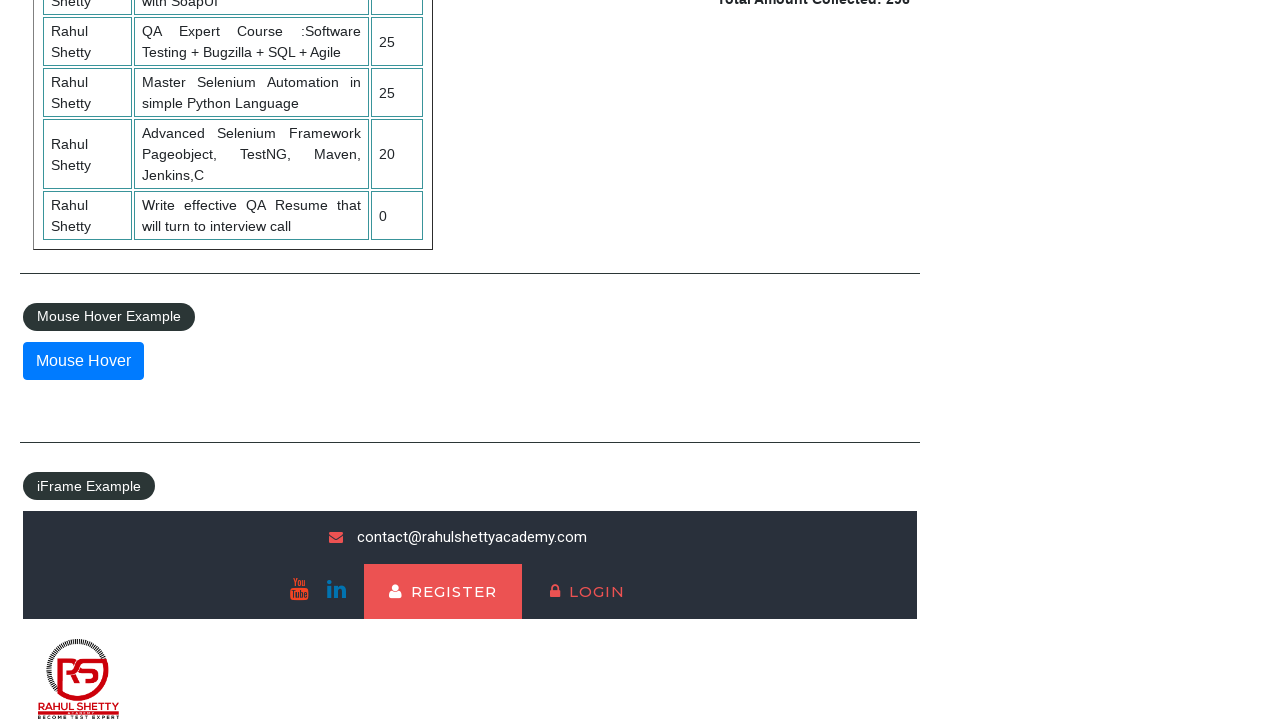

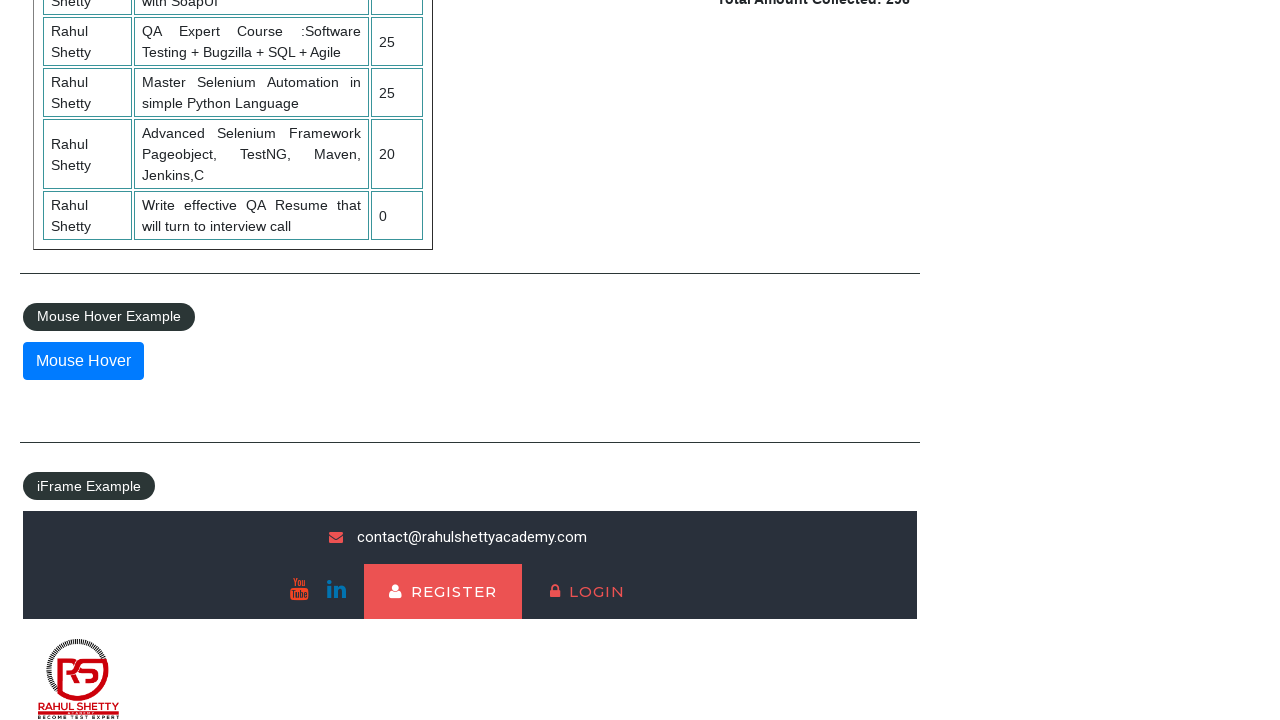